Tests clearing the complete state of all items by unchecking toggle all

Starting URL: https://demo.playwright.dev/todomvc

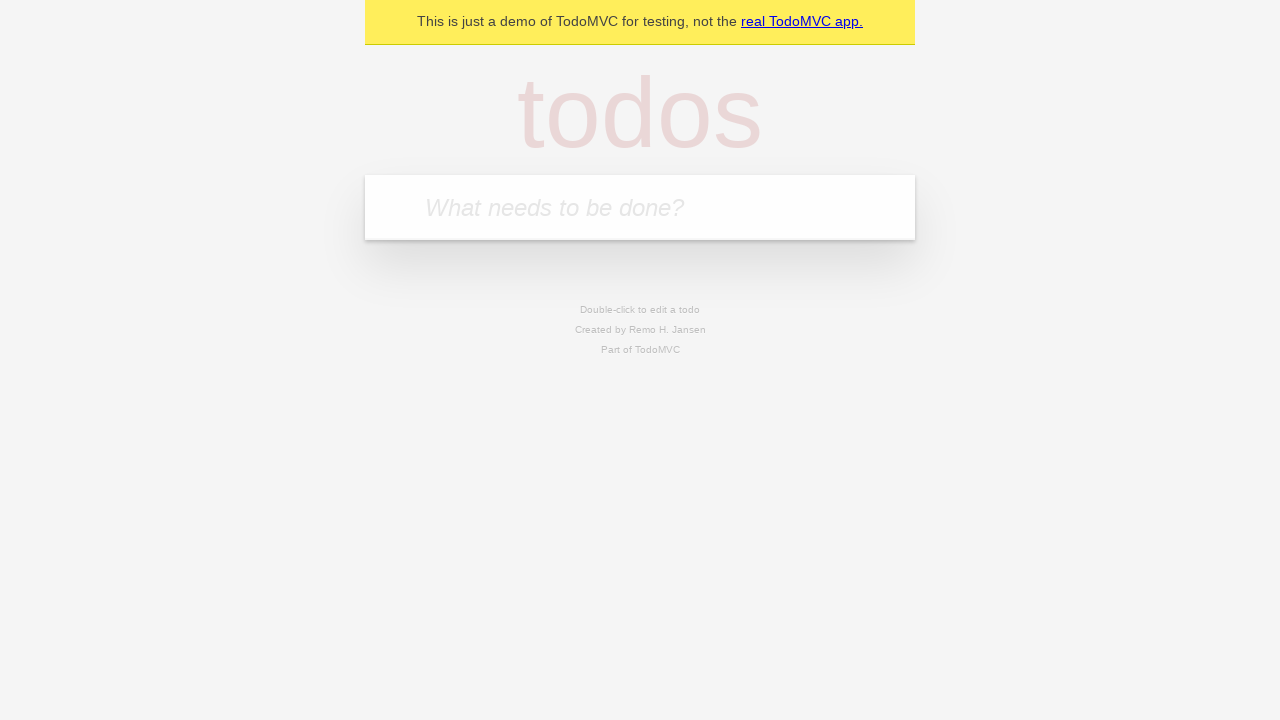

Filled todo input with 'buy some cheese' on internal:attr=[placeholder="What needs to be done?"i]
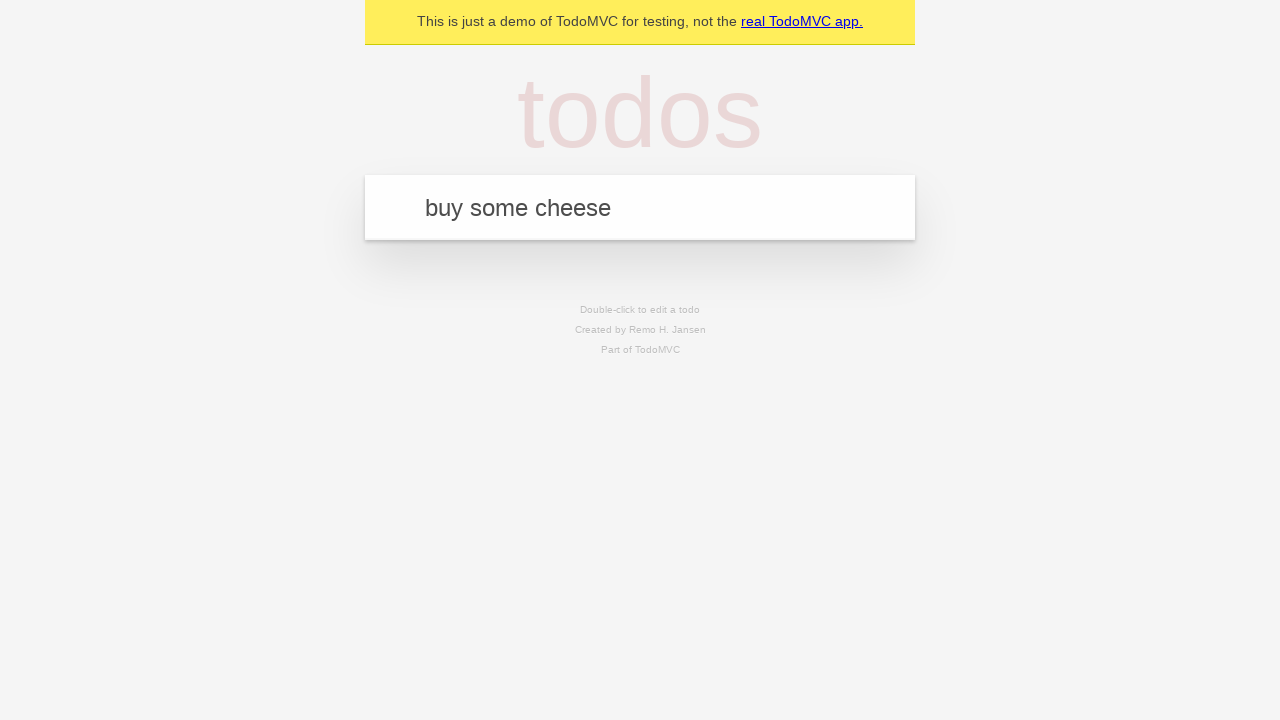

Pressed Enter to create todo 'buy some cheese' on internal:attr=[placeholder="What needs to be done?"i]
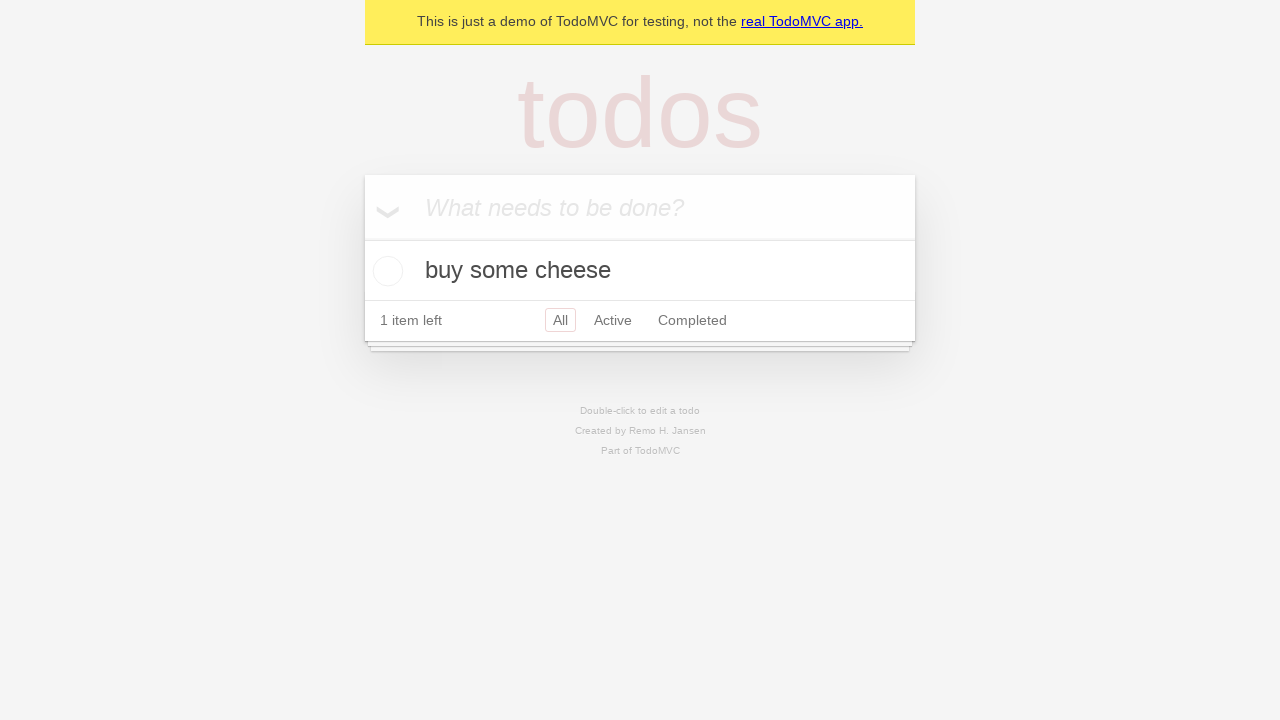

Filled todo input with 'feed the cat' on internal:attr=[placeholder="What needs to be done?"i]
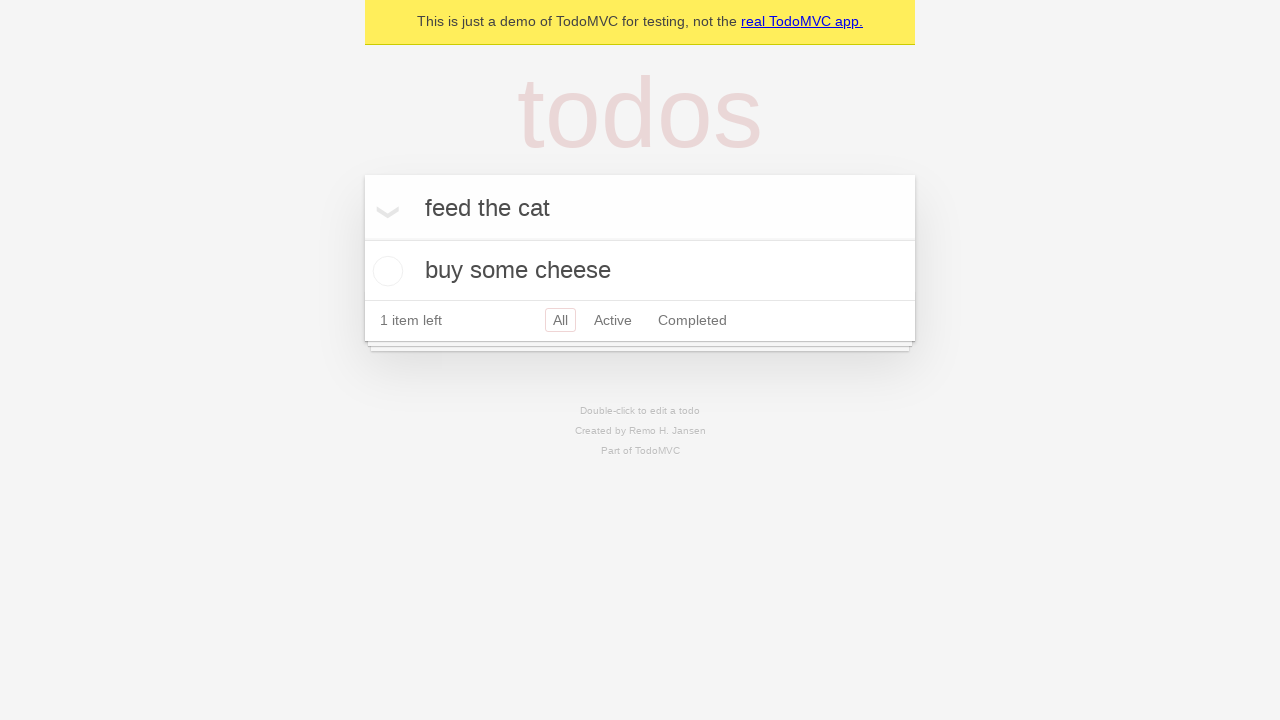

Pressed Enter to create todo 'feed the cat' on internal:attr=[placeholder="What needs to be done?"i]
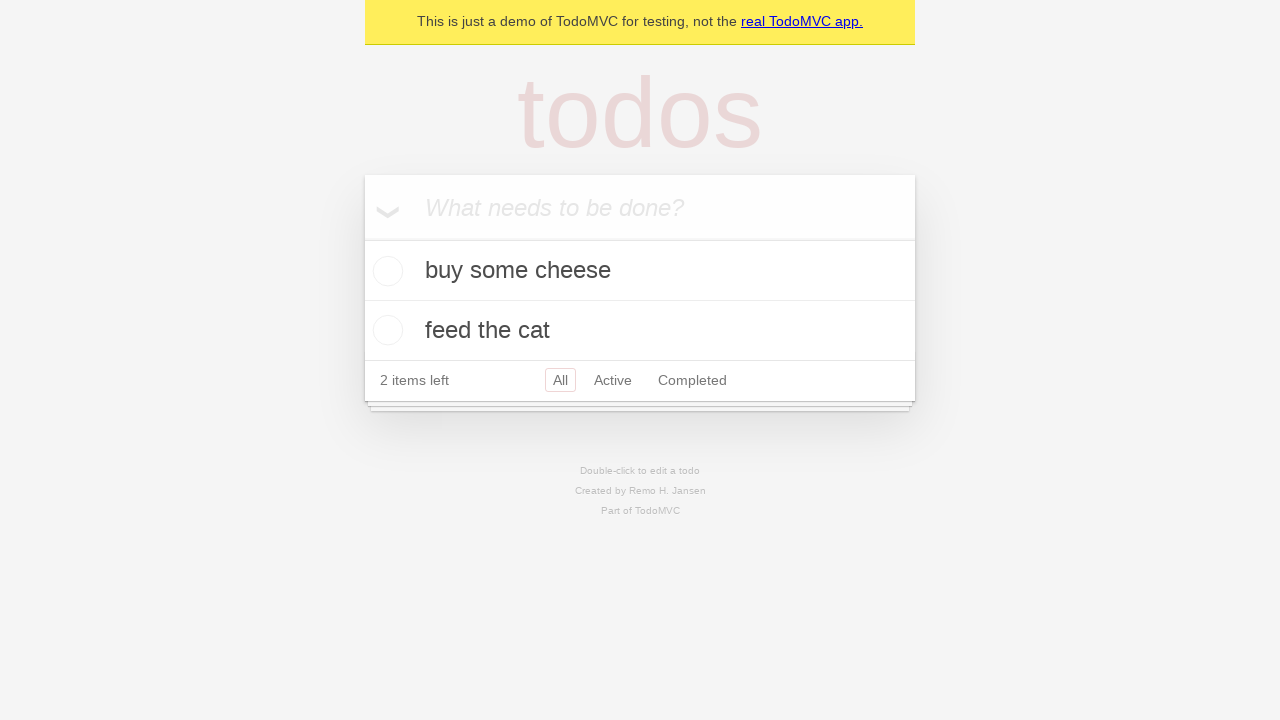

Filled todo input with 'book a doctors appointment' on internal:attr=[placeholder="What needs to be done?"i]
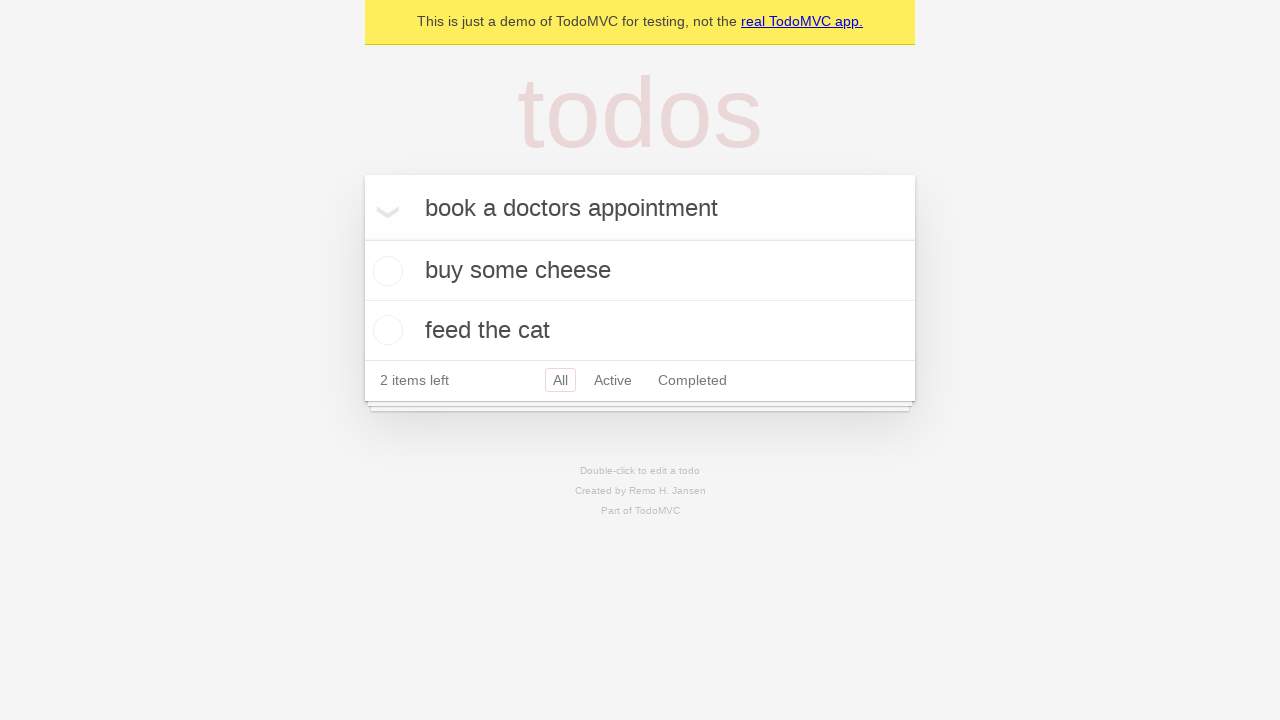

Pressed Enter to create todo 'book a doctors appointment' on internal:attr=[placeholder="What needs to be done?"i]
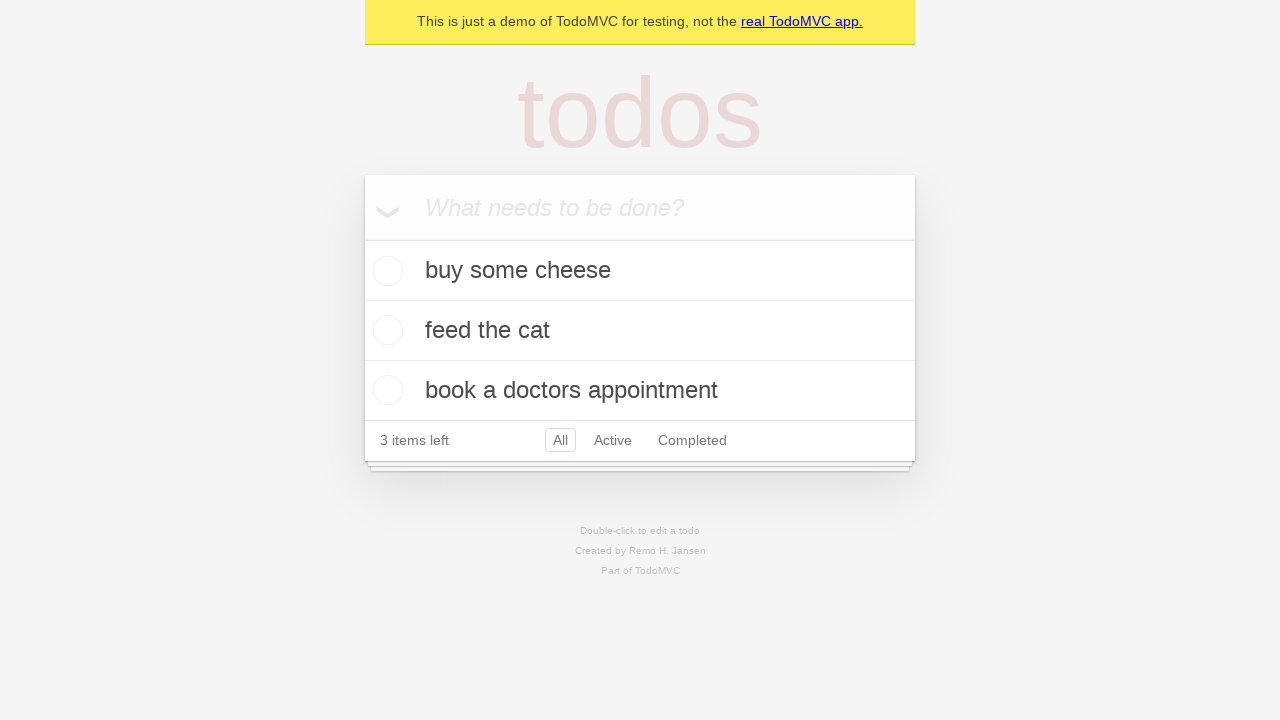

Checked toggle all to mark all items as complete at (362, 238) on internal:label="Mark all as complete"i
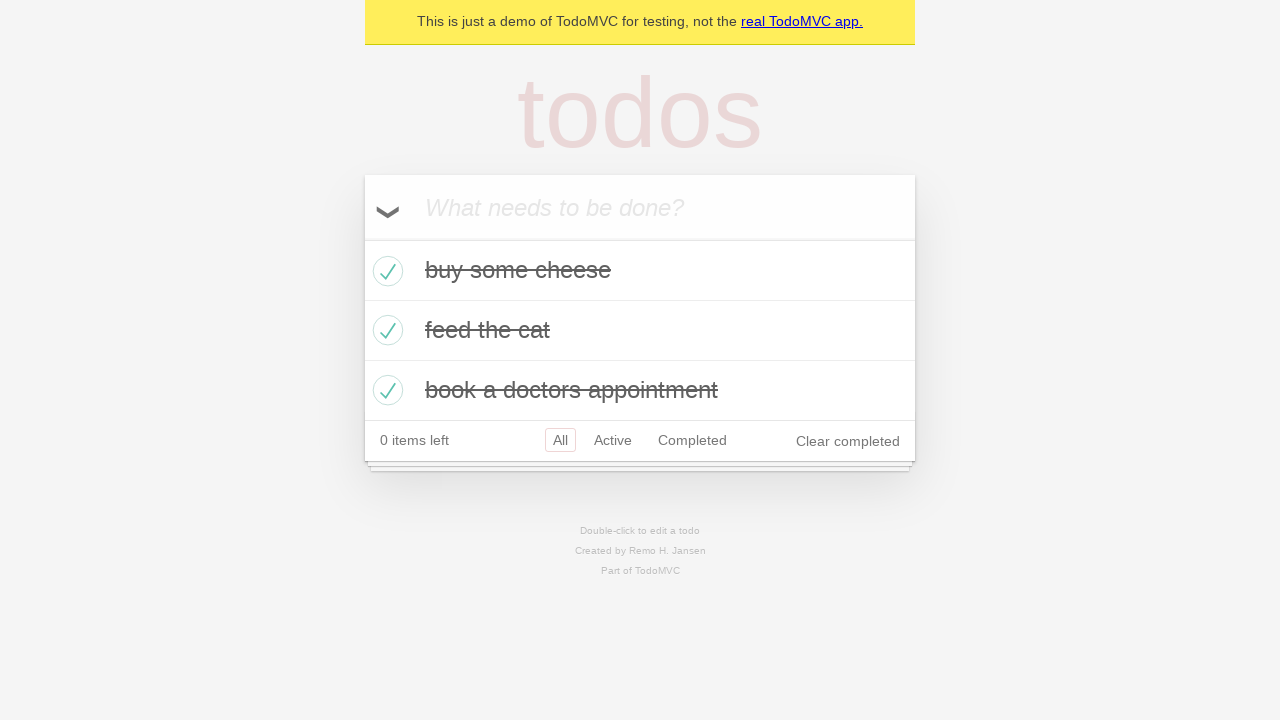

Unchecked toggle all to clear complete state of all items at (362, 238) on internal:label="Mark all as complete"i
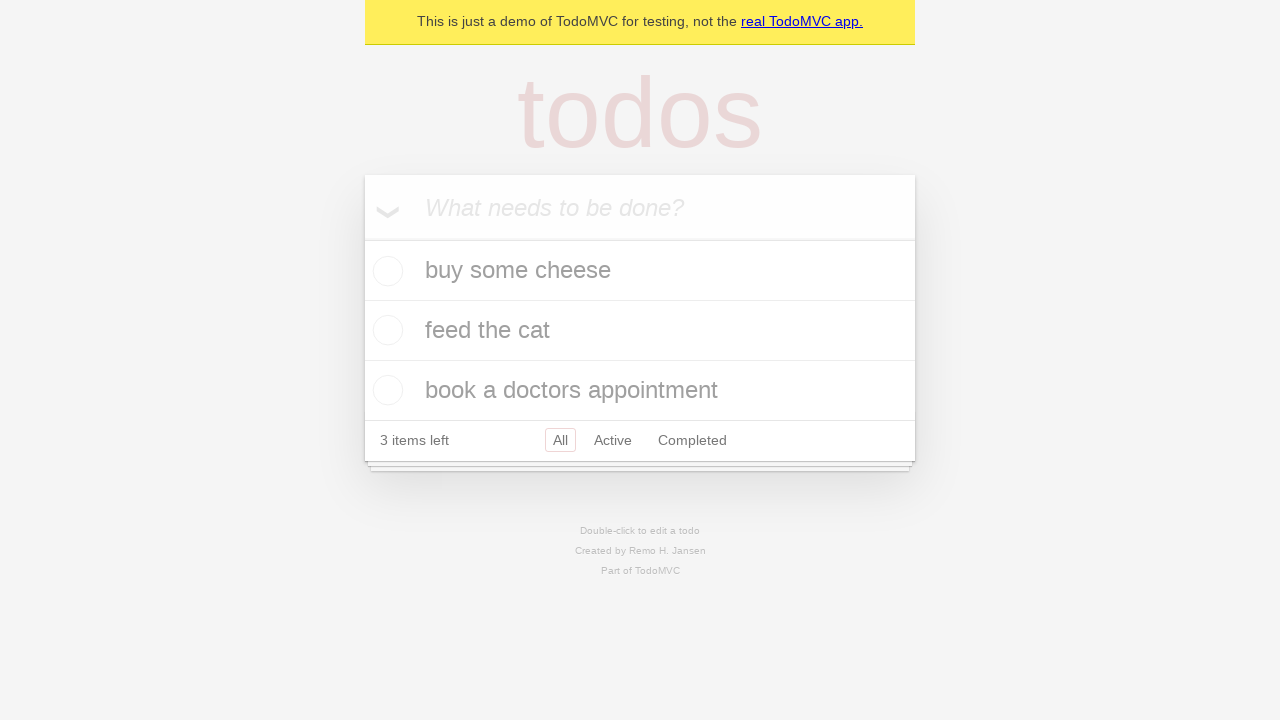

Waited for todo items to be present after unchecking toggle all
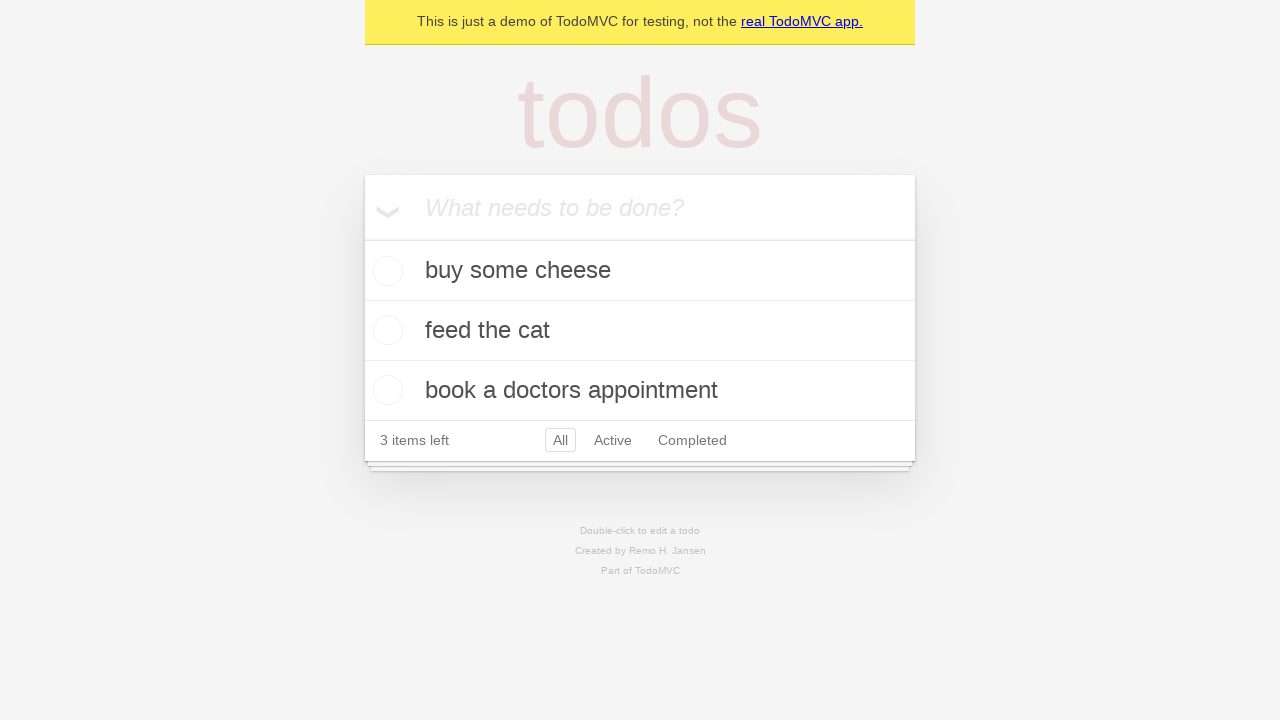

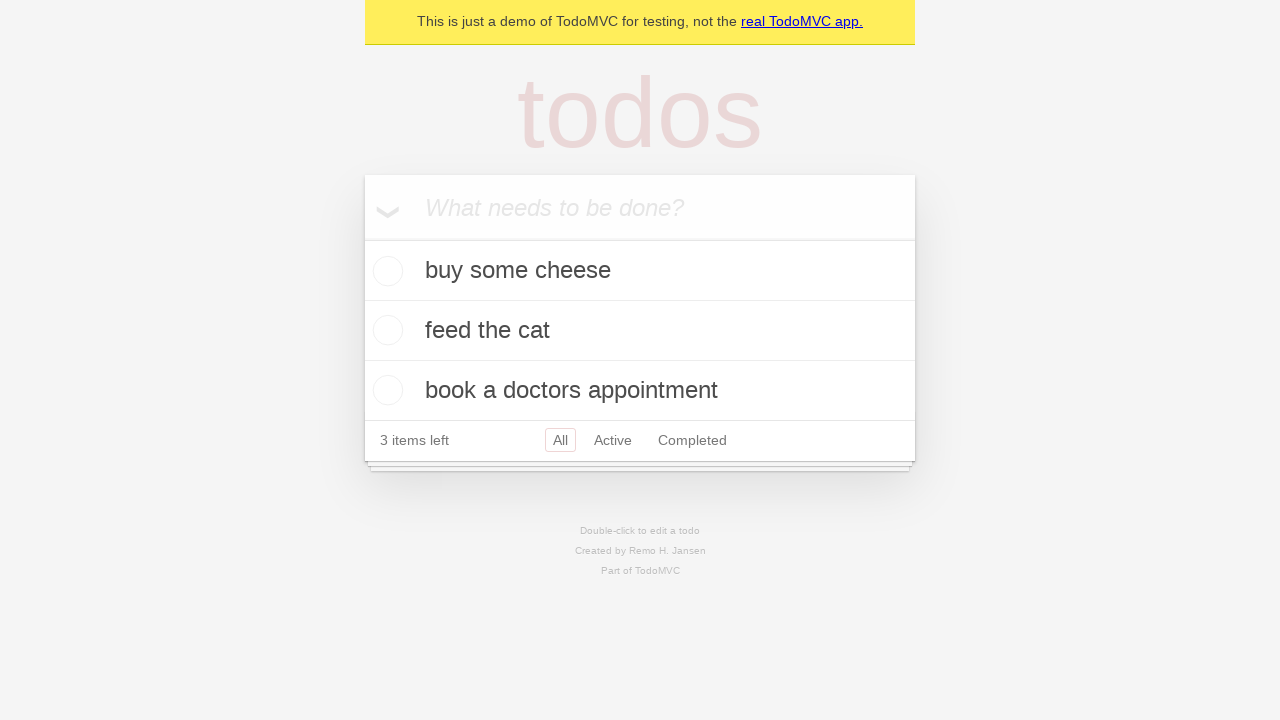